Tests a login form by filling in credentials and clicking the login button to verify the confirmation message

Starting URL: https://v1.training-support.net/selenium/login-form

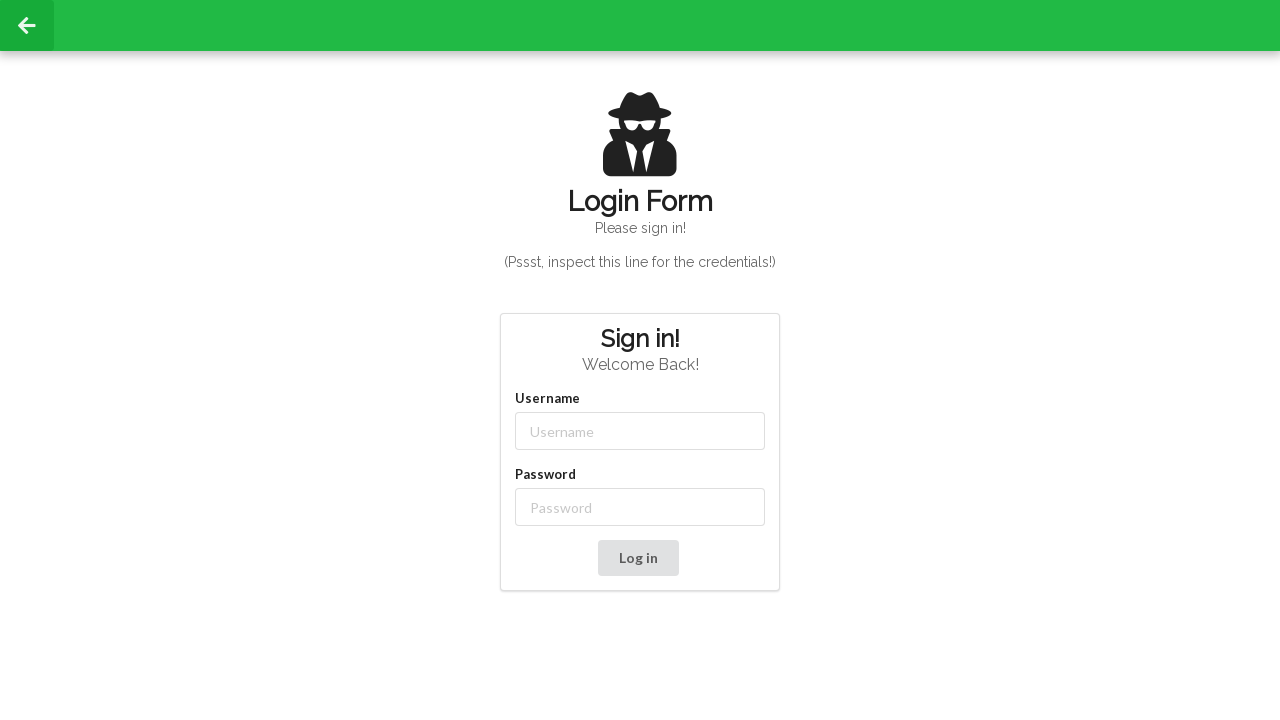

Filled username field with 'admin' on #username
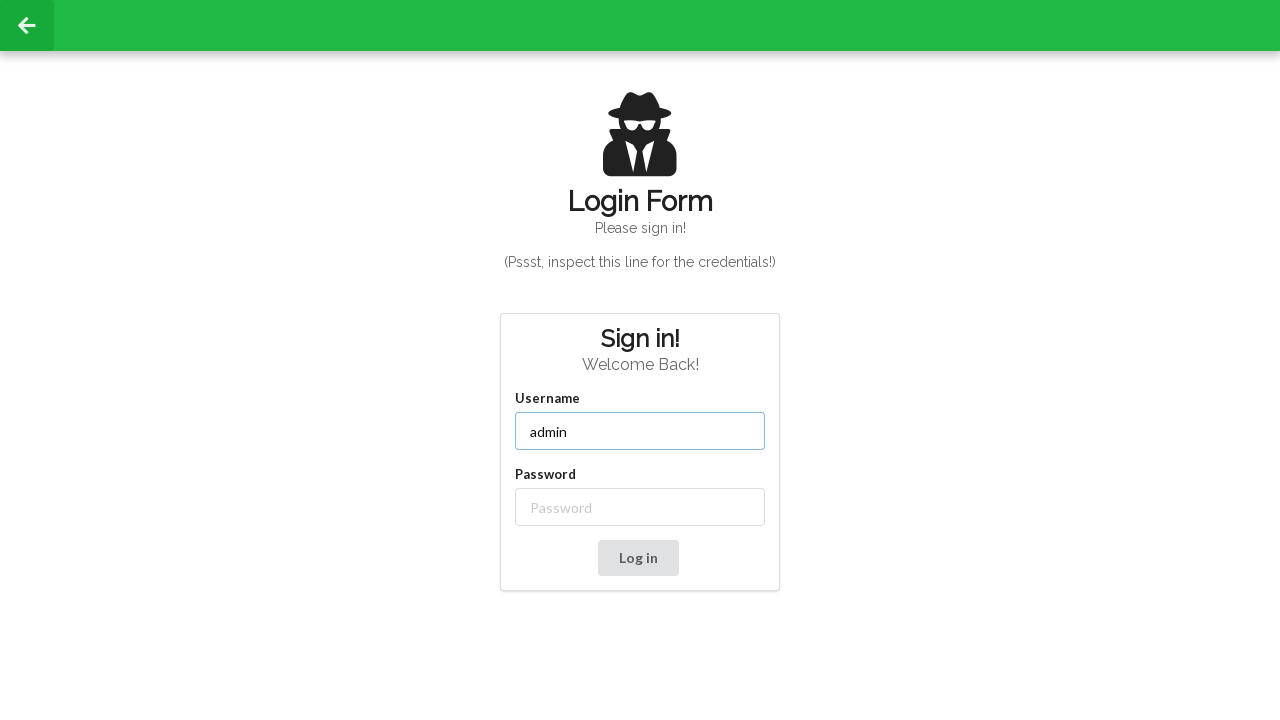

Filled password field with 'password' on #password
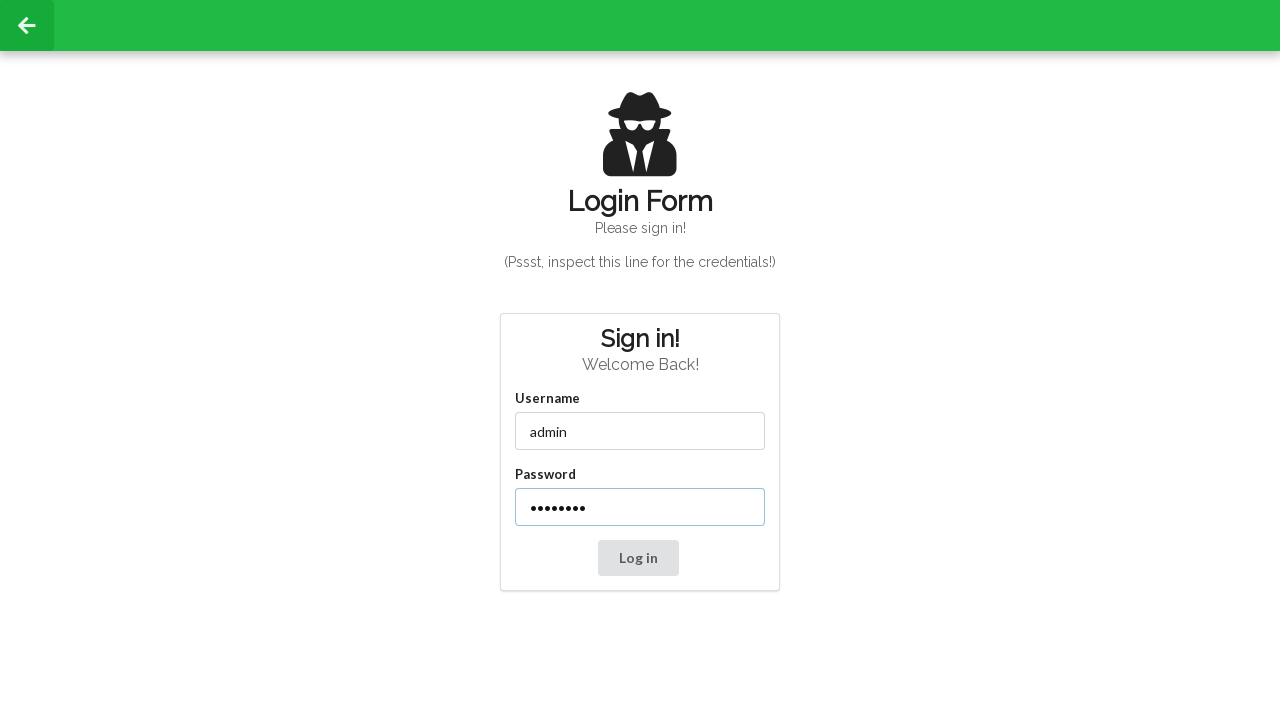

Clicked login button at (638, 558) on xpath=//button[text()='Log in']
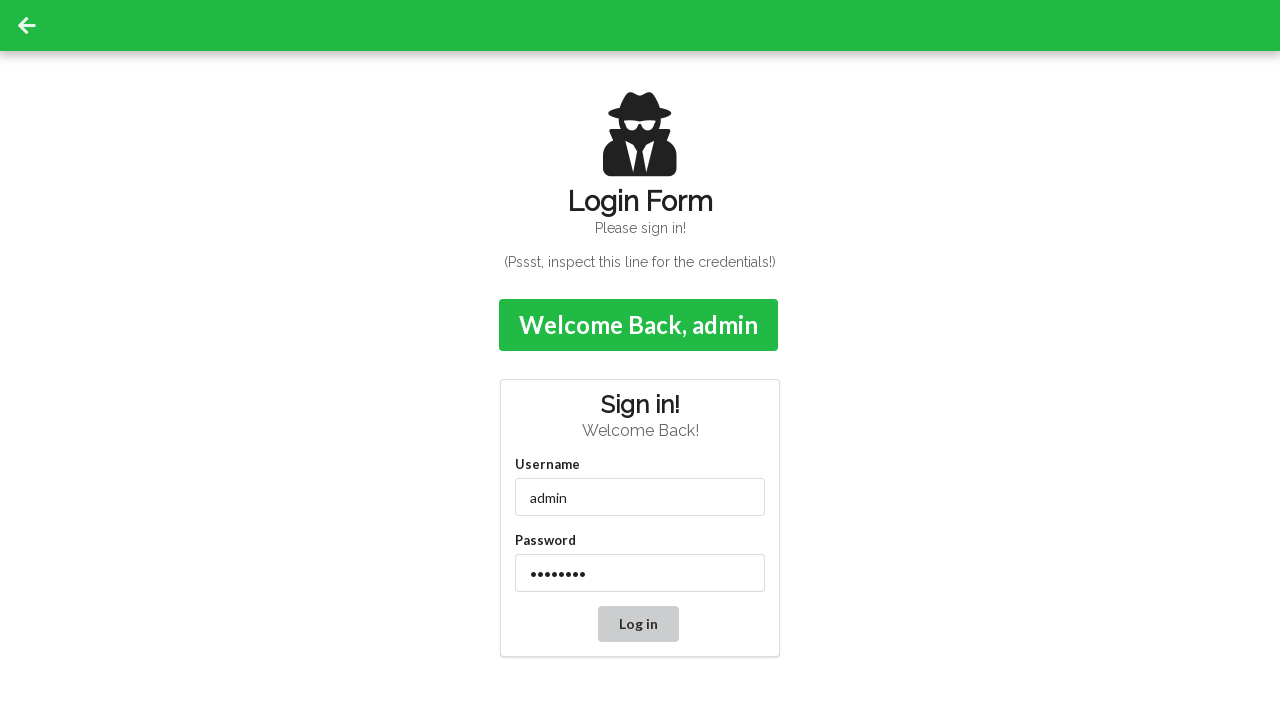

Confirmation message appeared
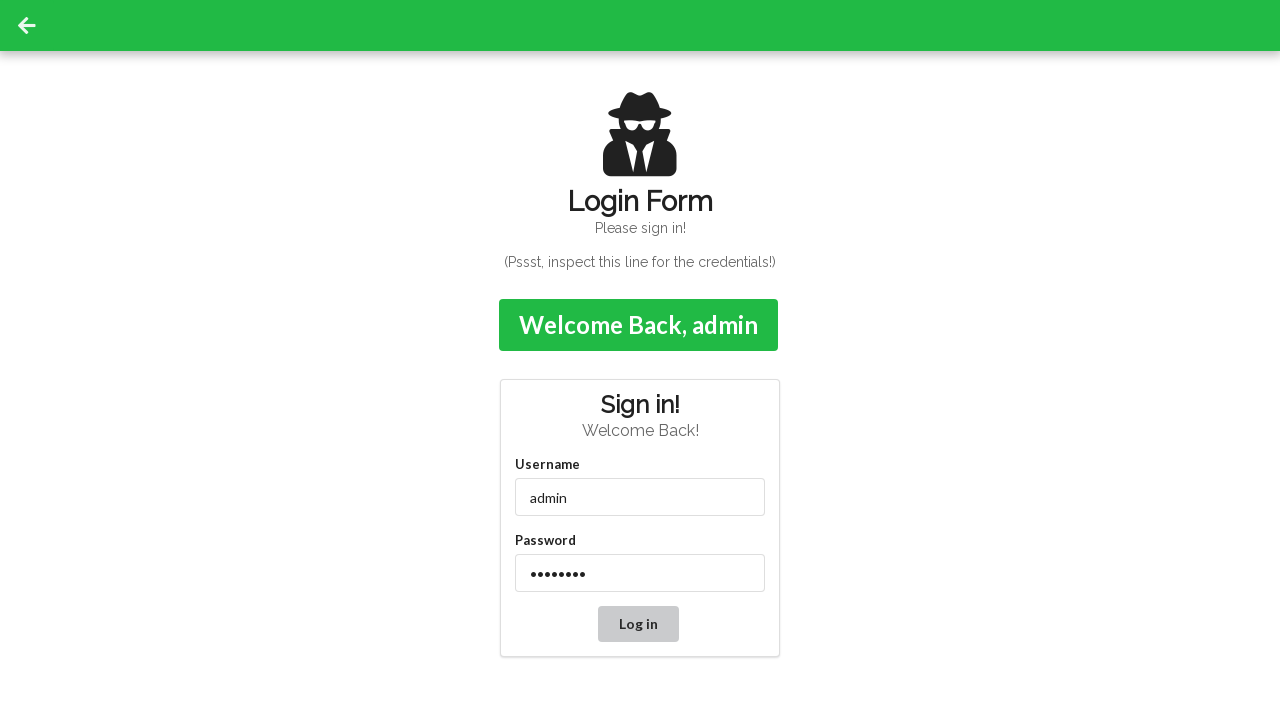

Retrieved confirmation message: Welcome Back, admin
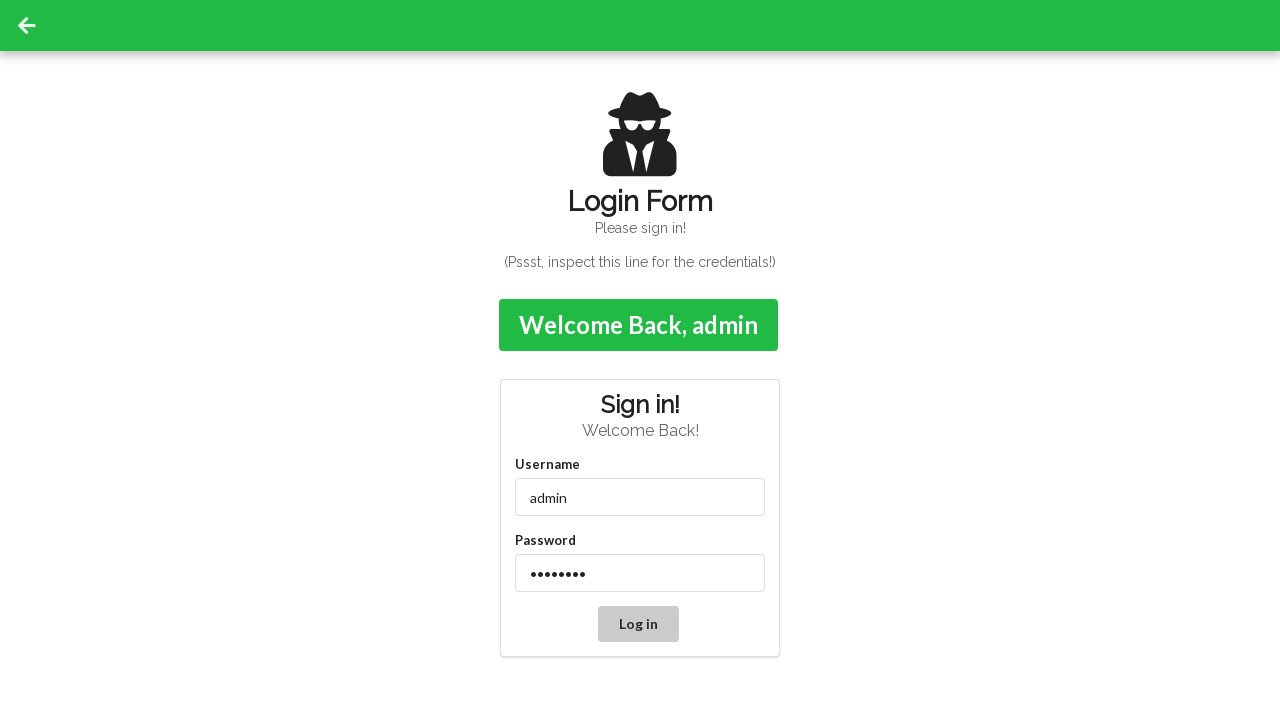

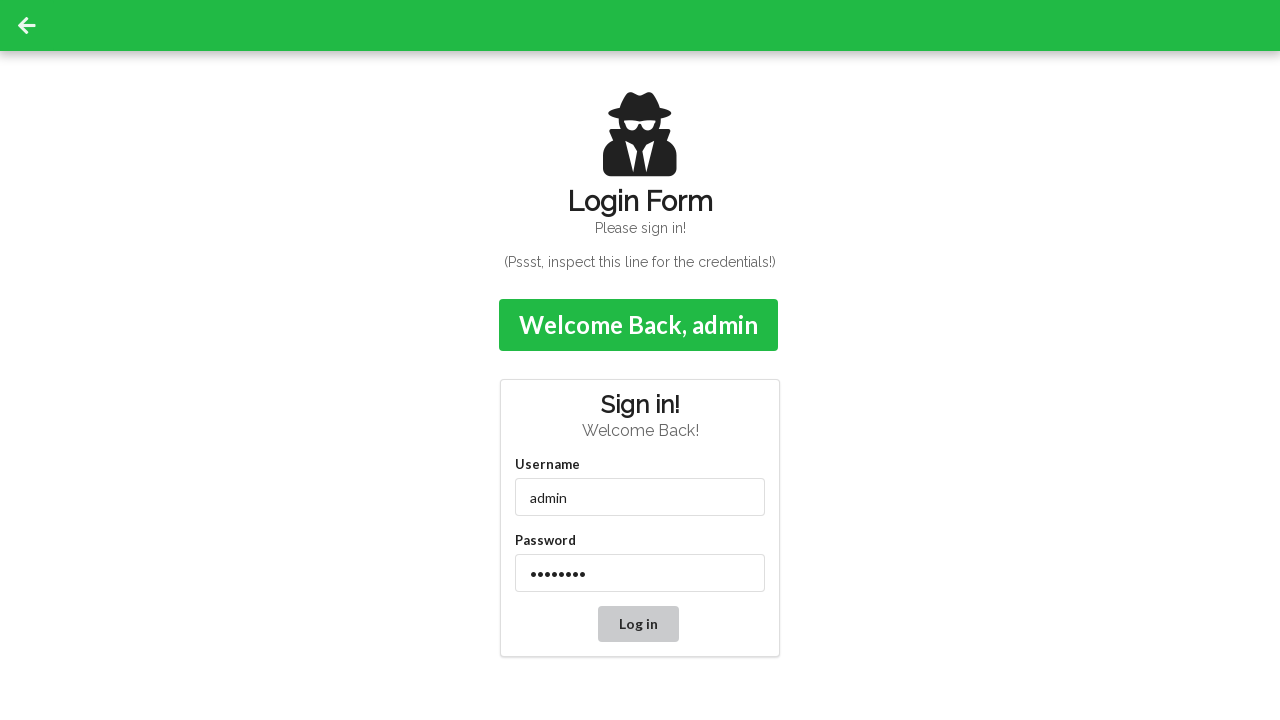